Tests submitting the form by clicking the submit button and verifying success message

Starting URL: https://bonigarcia.dev/selenium-webdriver-java/web-form.html

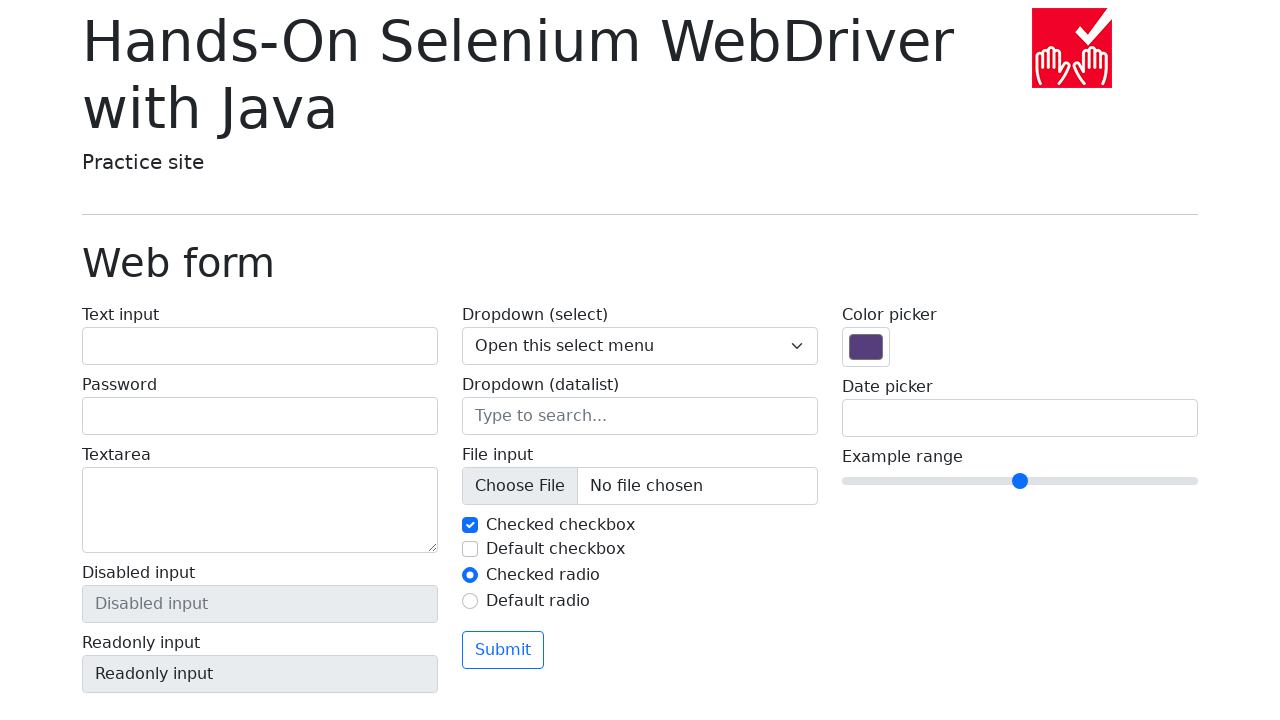

Clicked the submit button at (503, 650) on button[type='submit']
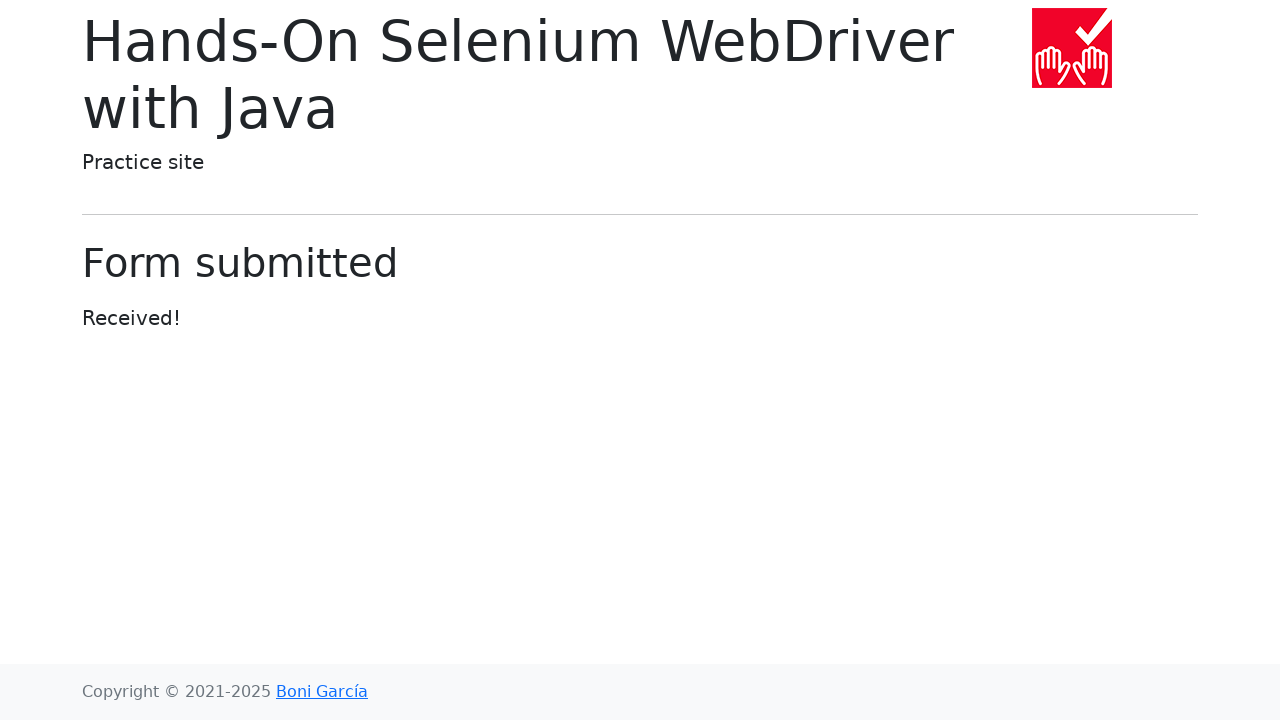

Form submission result loaded - success header appeared
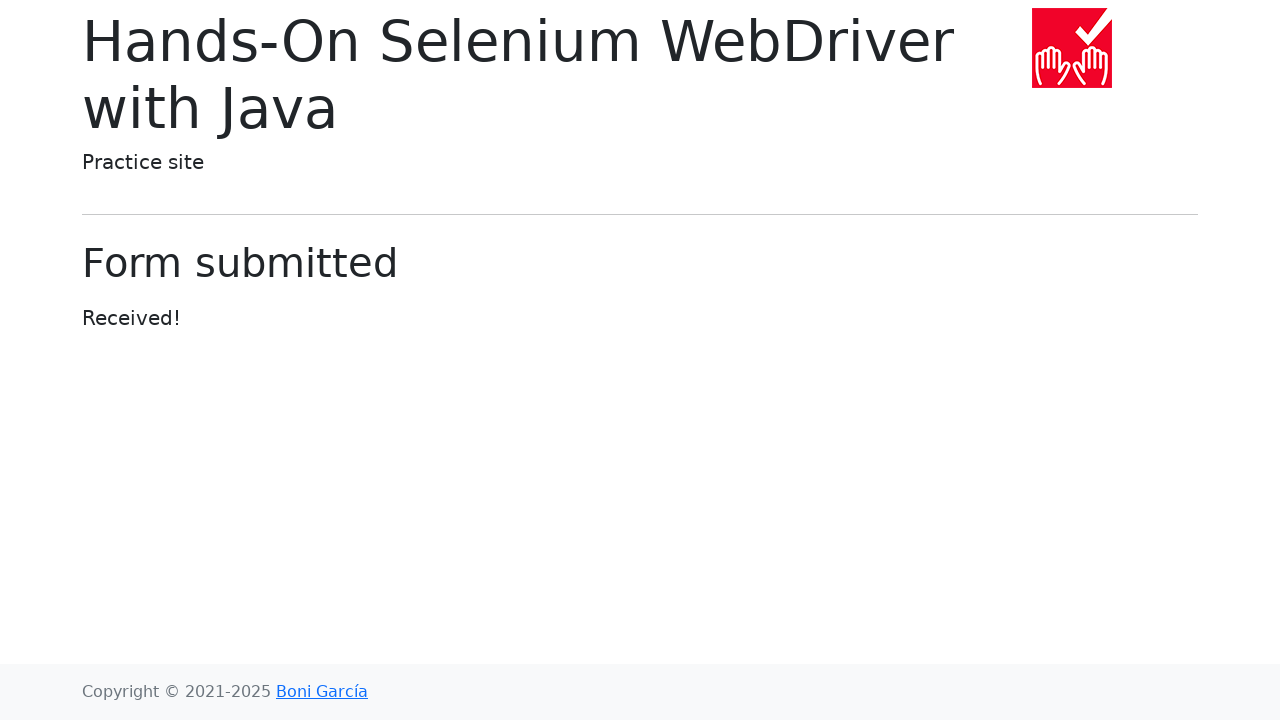

Verified success message 'Form submitted' is displayed
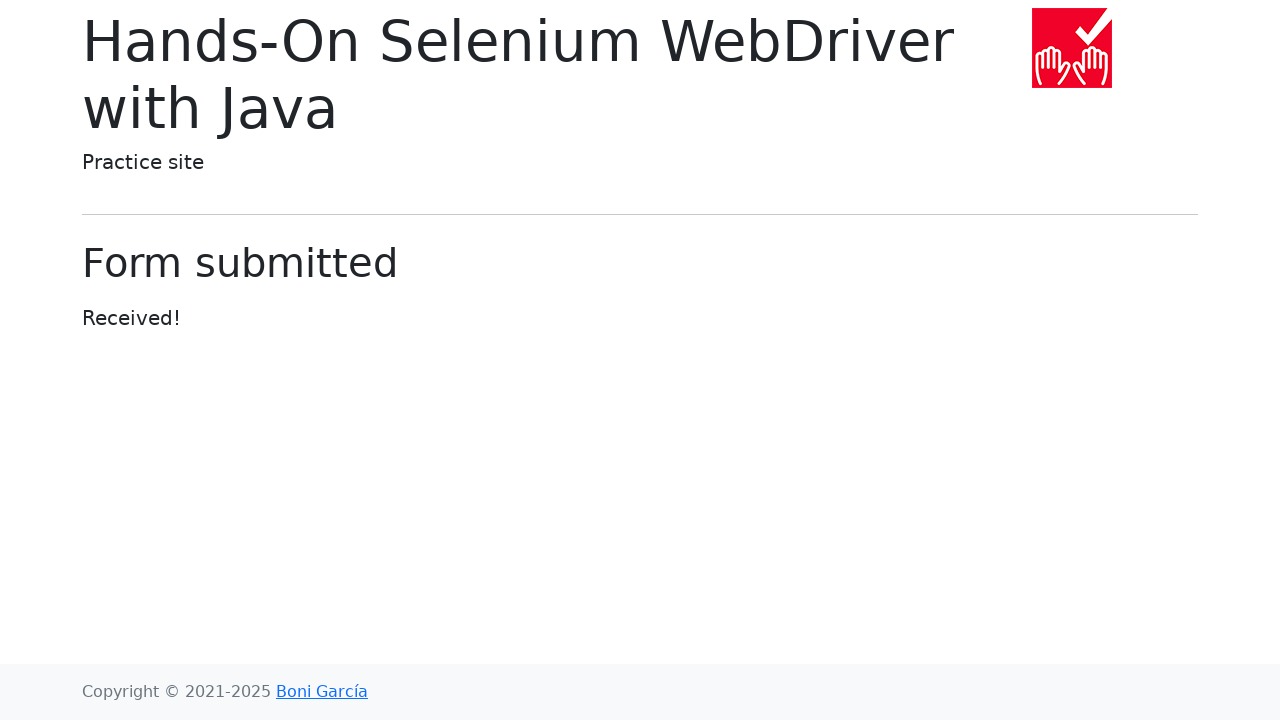

Verified received message is visible
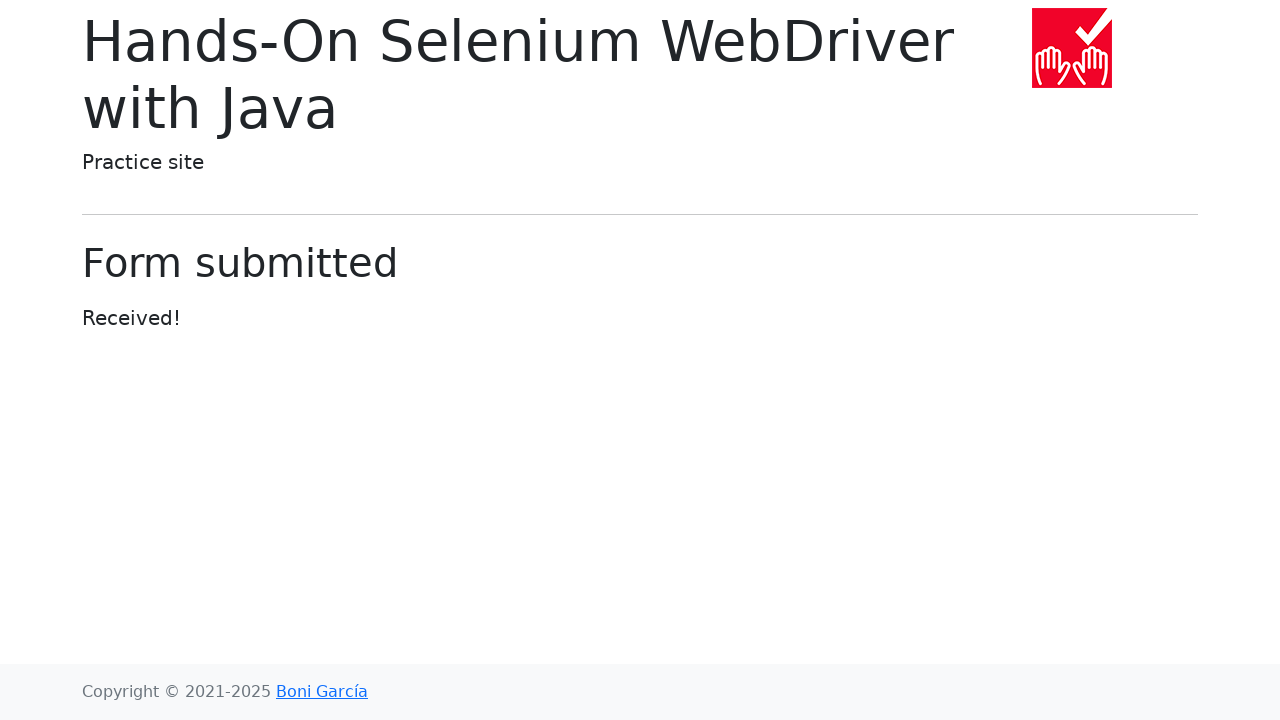

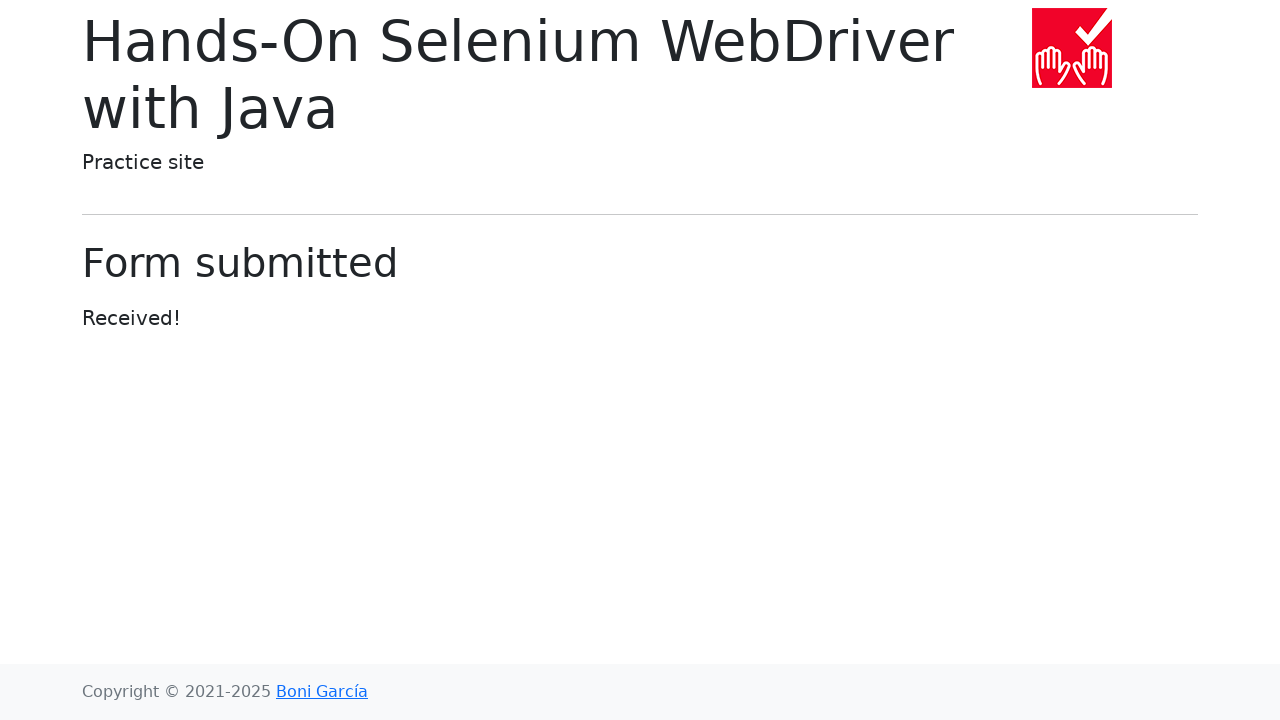